Tests iframe functionality by switching to an iframe, extracting a code, entering it in the main page form, and verifying success

Starting URL: https://savkk.github.io/selenium-practice/

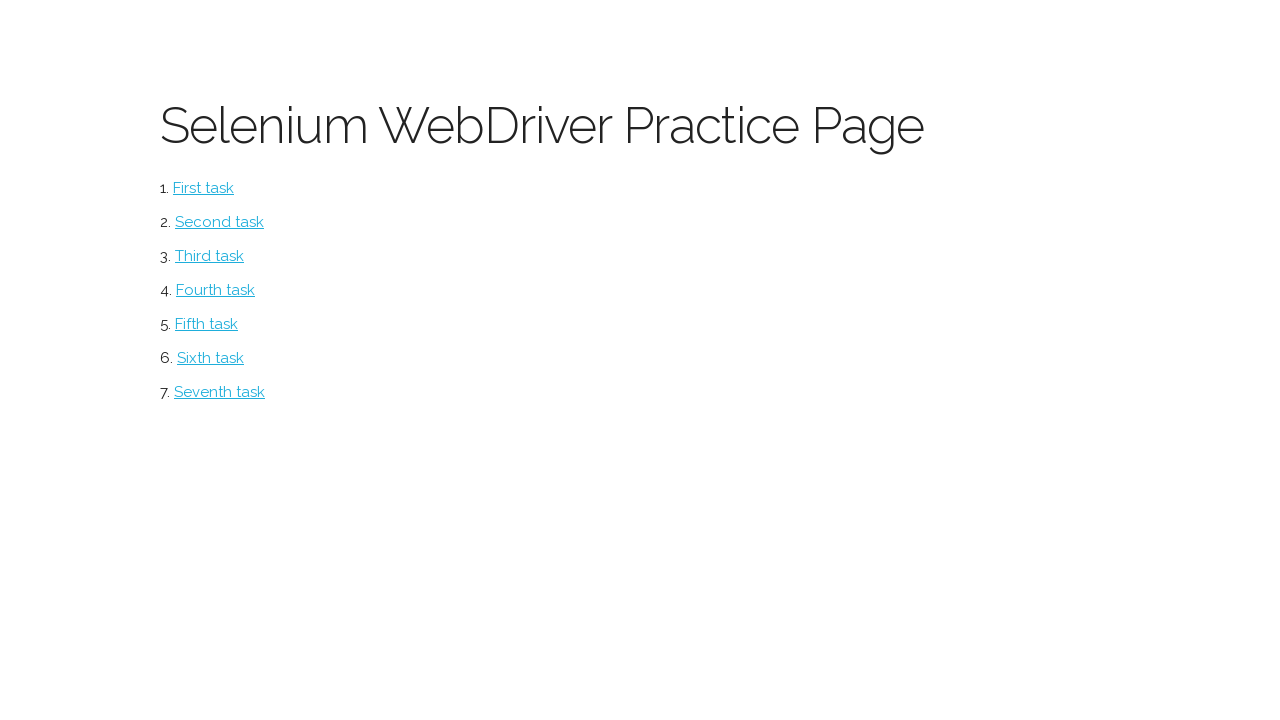

Clicked iframe button to open iframe at (206, 324) on #iframe
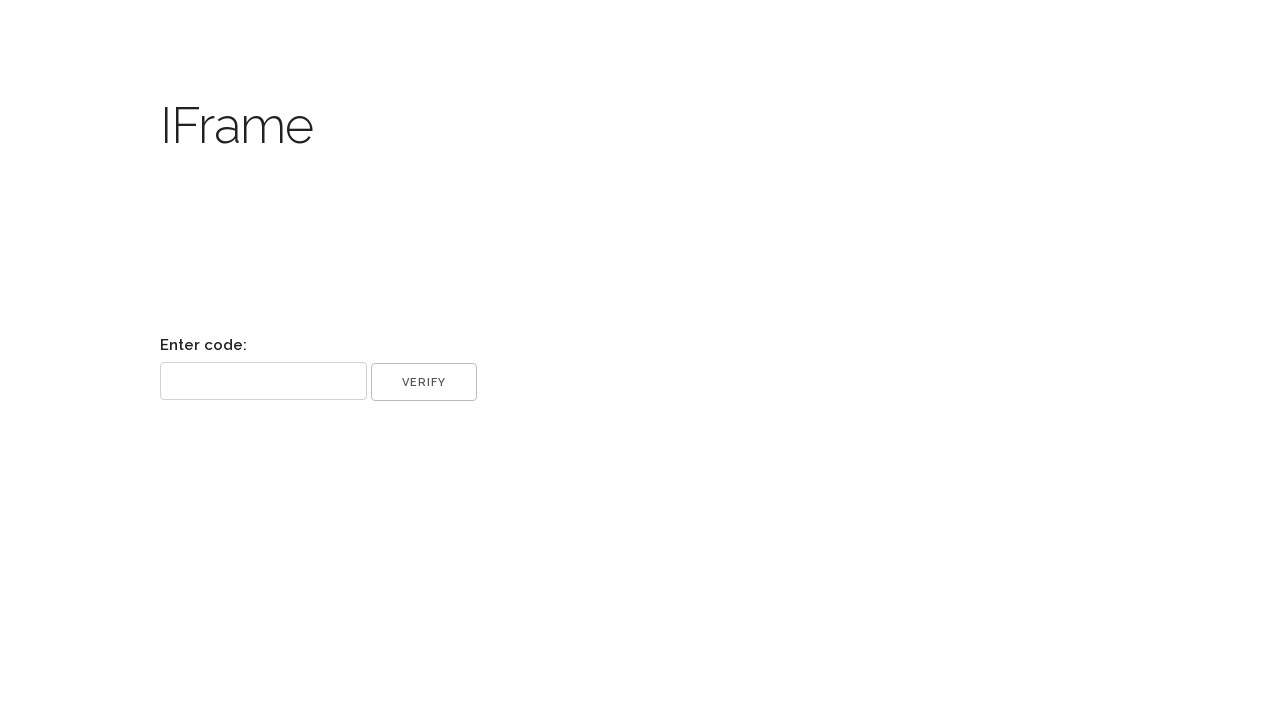

Located iframe with code
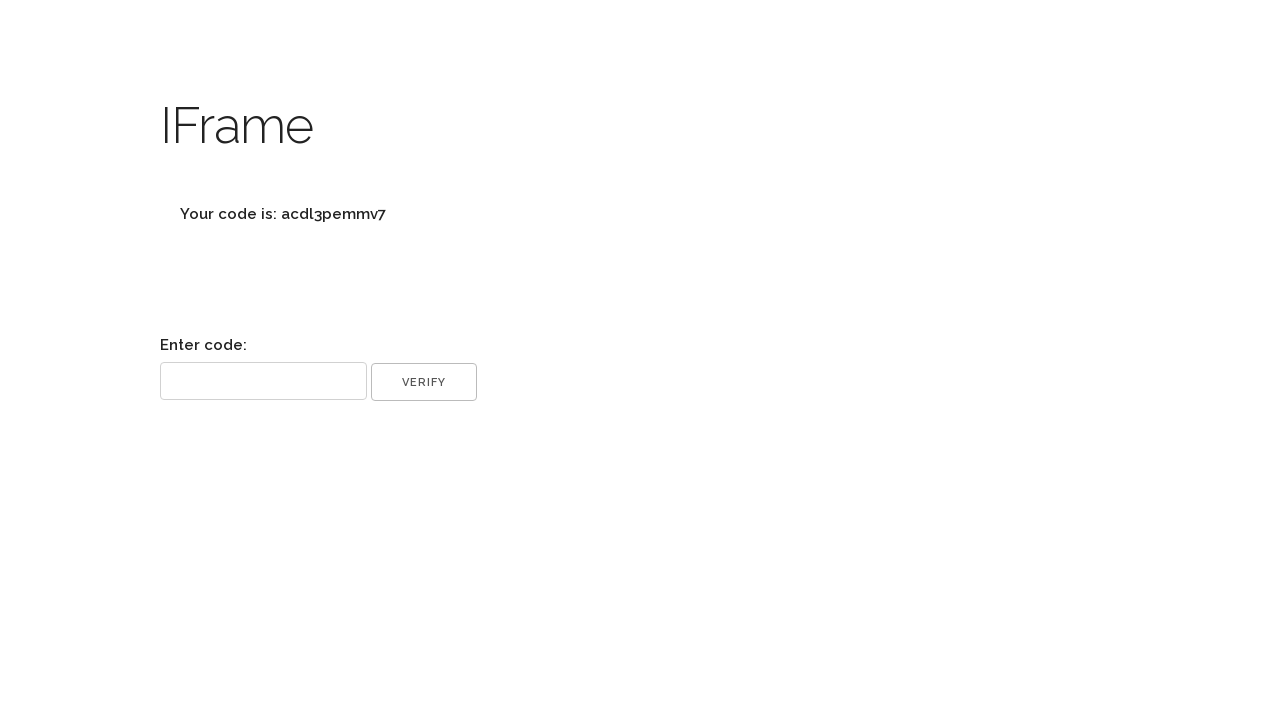

Extracted code text from iframe
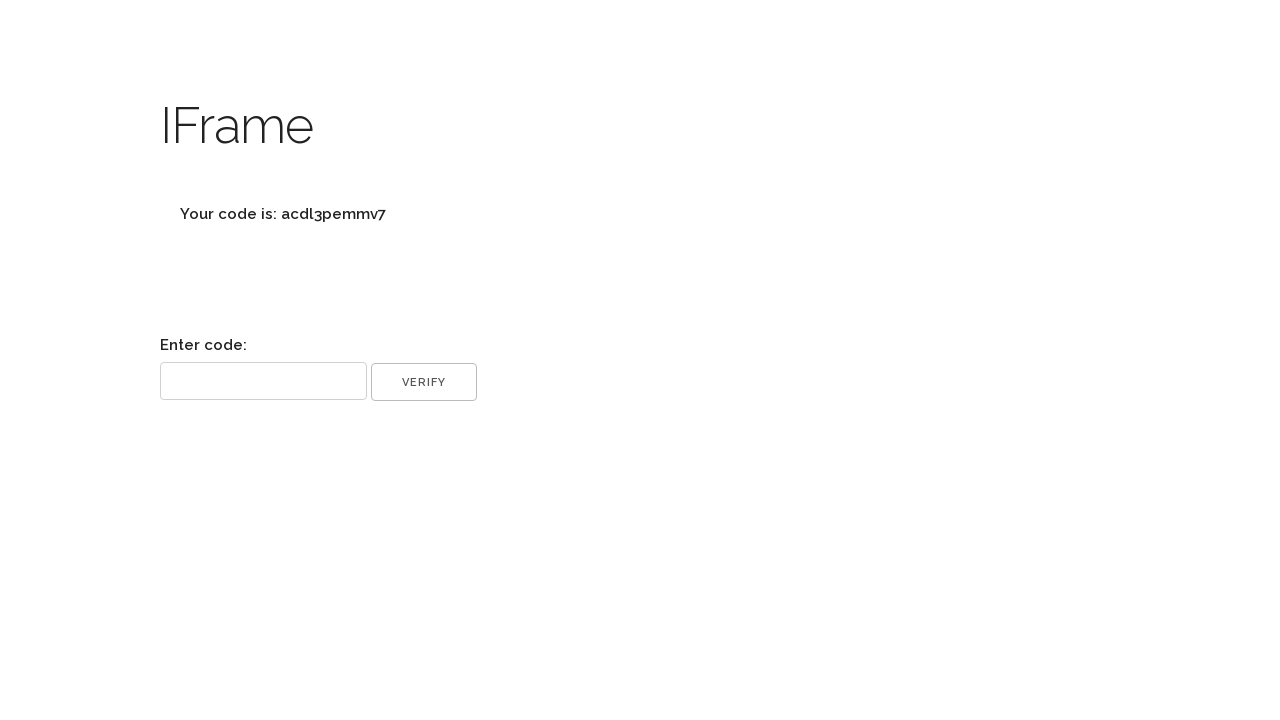

Cleaned up extracted code by removing prefix
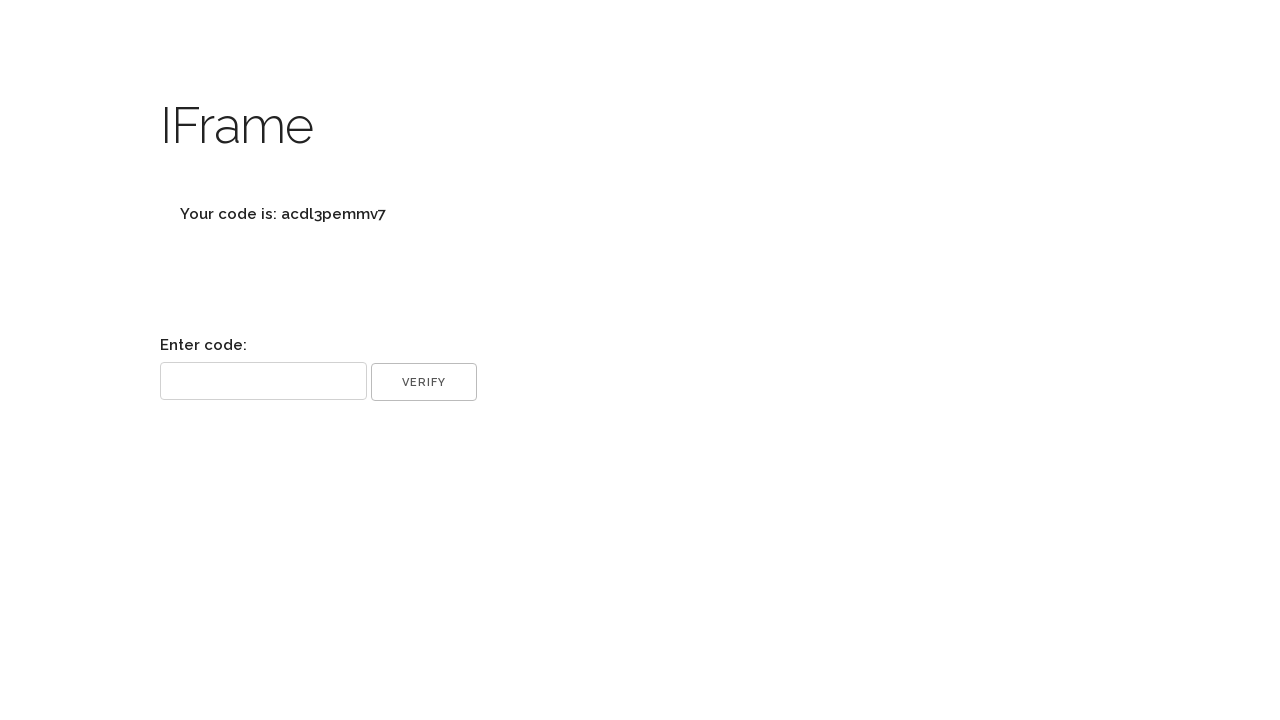

Filled code input field with extracted code: acdl3pemmv7 on input[name='code']
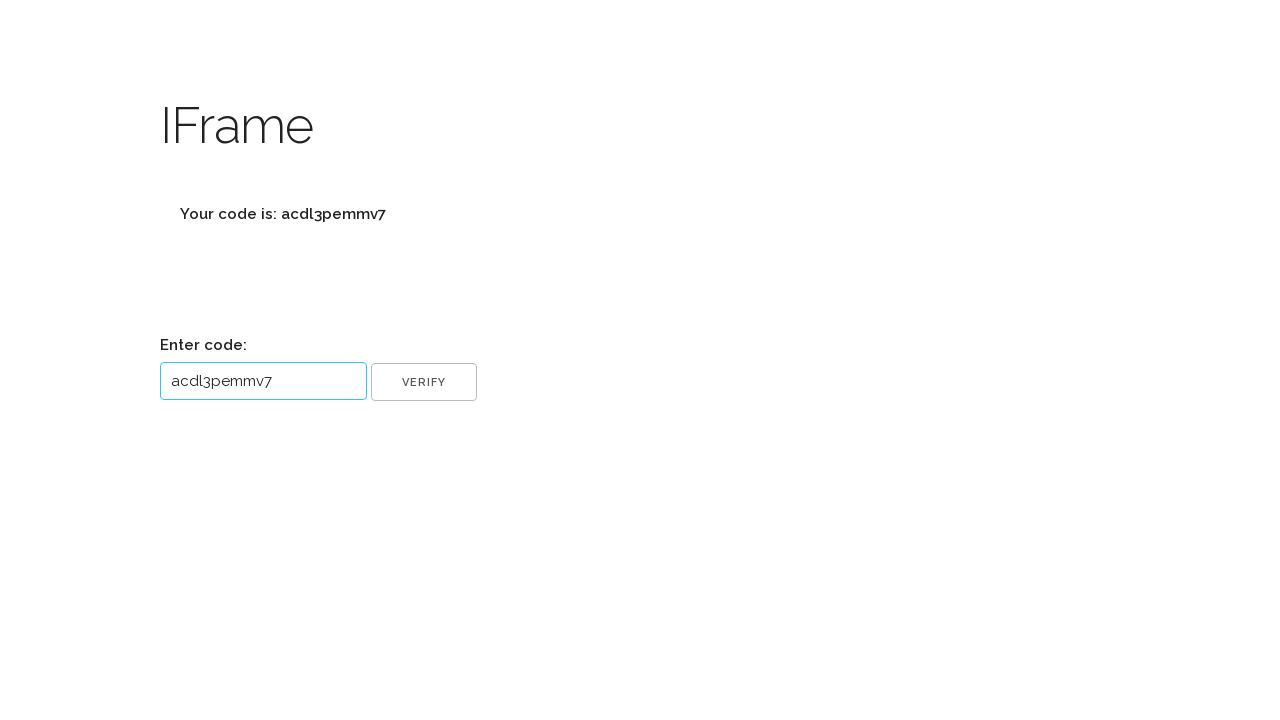

Clicked OK button to submit code at (424, 382) on input[name='ok']
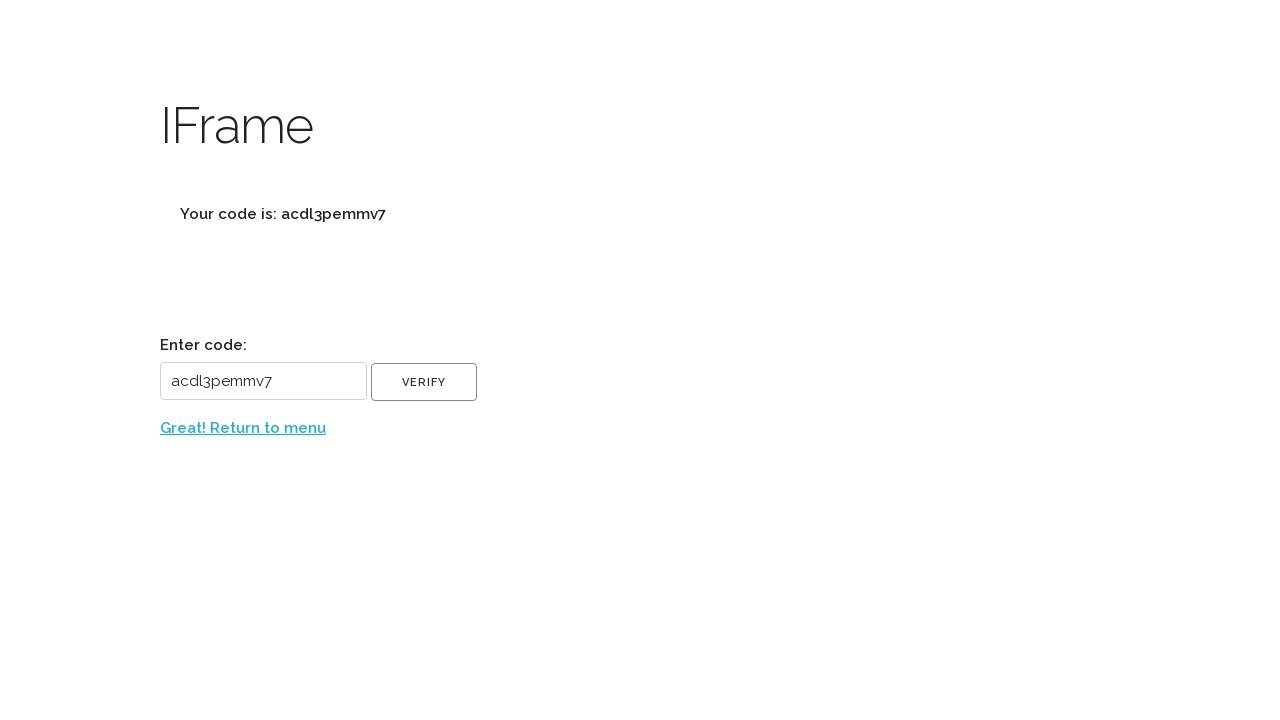

Success message appeared
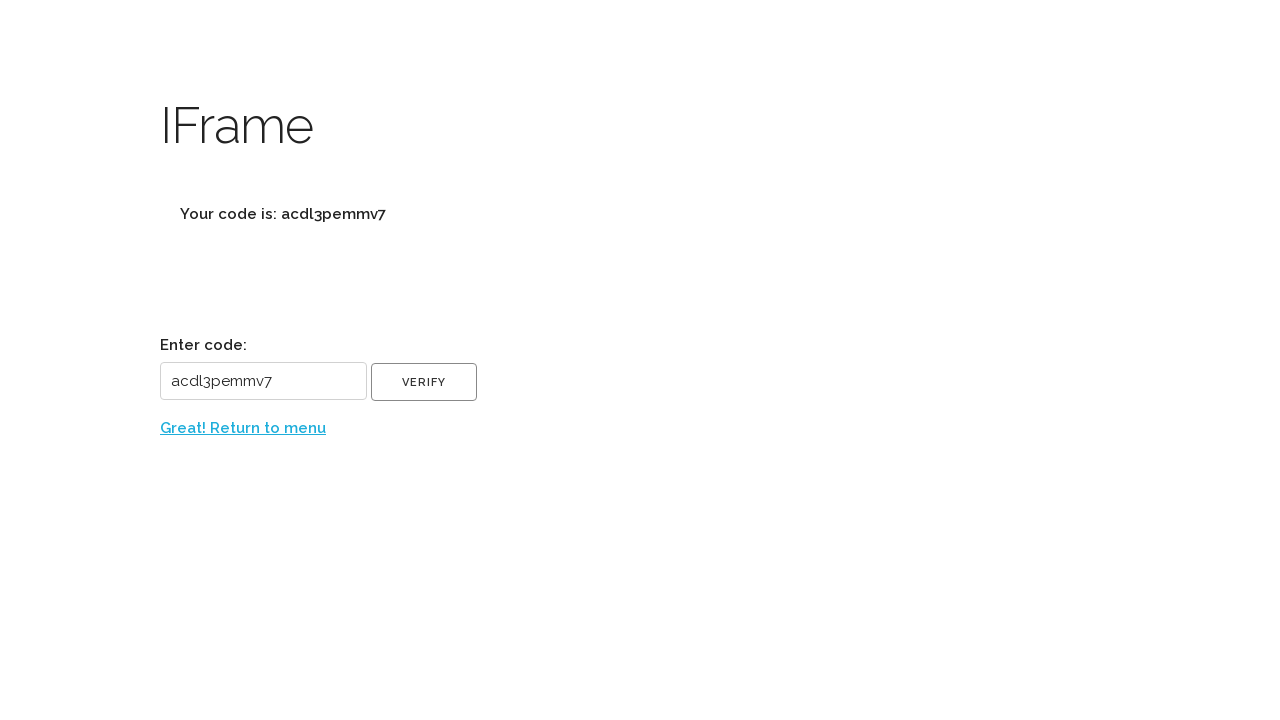

Clicked return to menu link at (243, 428) on text=Great! Return to menu
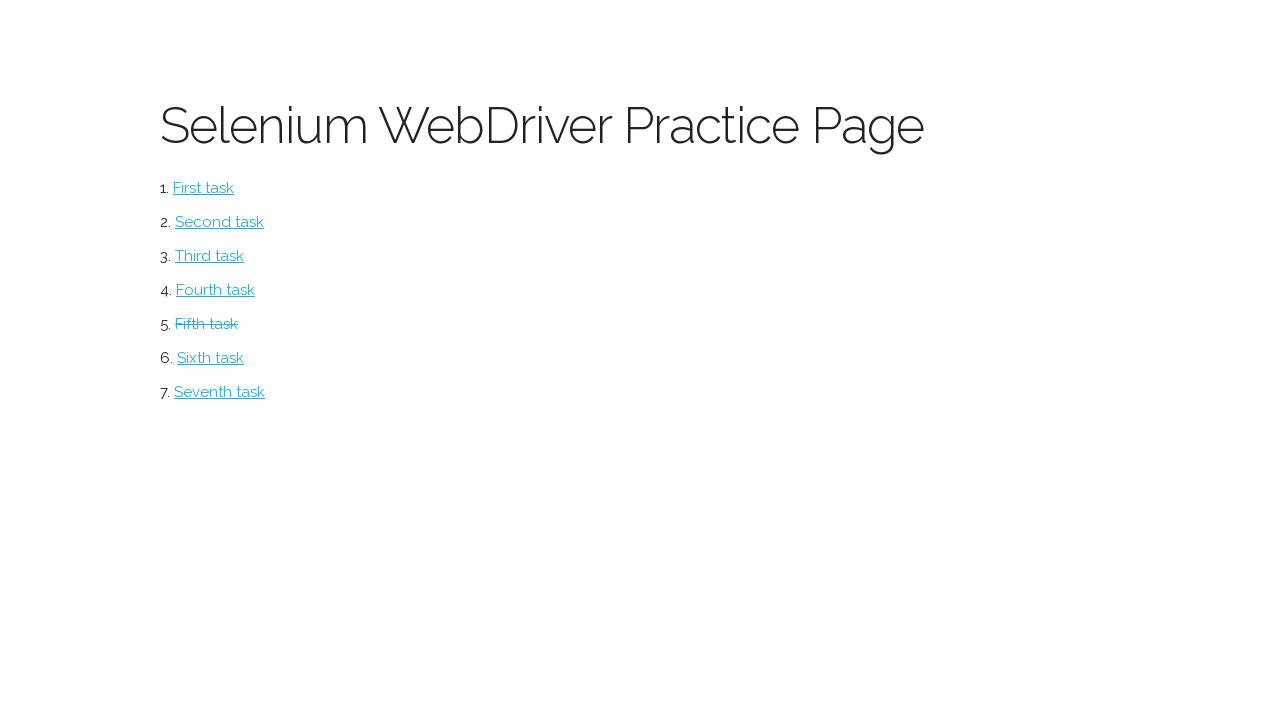

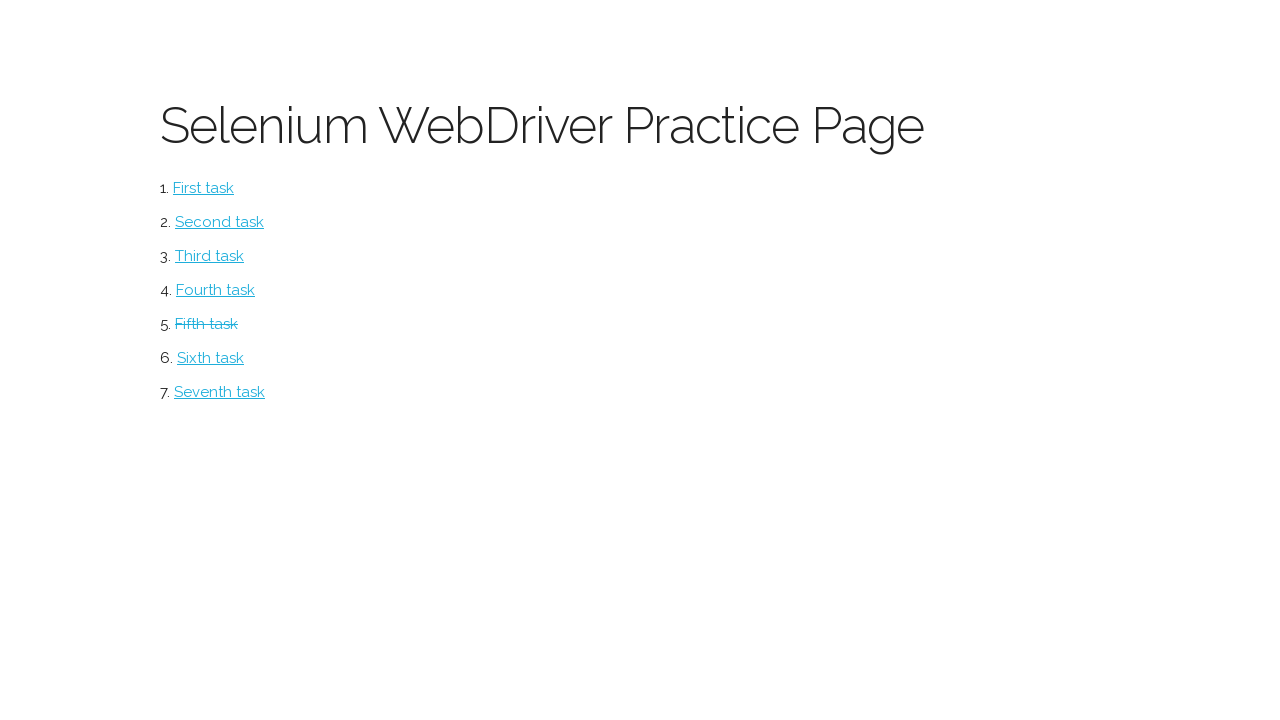